Tests the web calculator by performing an addition operation (2 + 9) and verifying the result equals 11

Starting URL: https://dgotlieb.github.io/WebCalculator

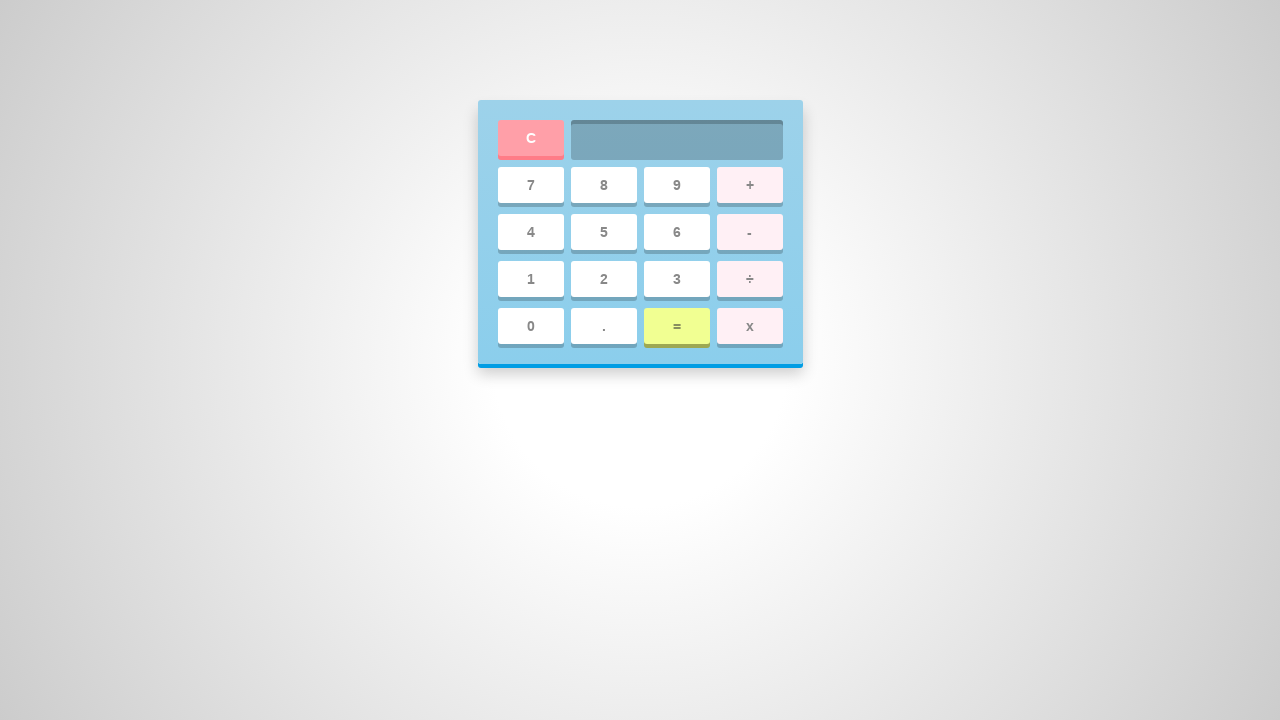

Clicked number 2 on calculator at (604, 279) on #two
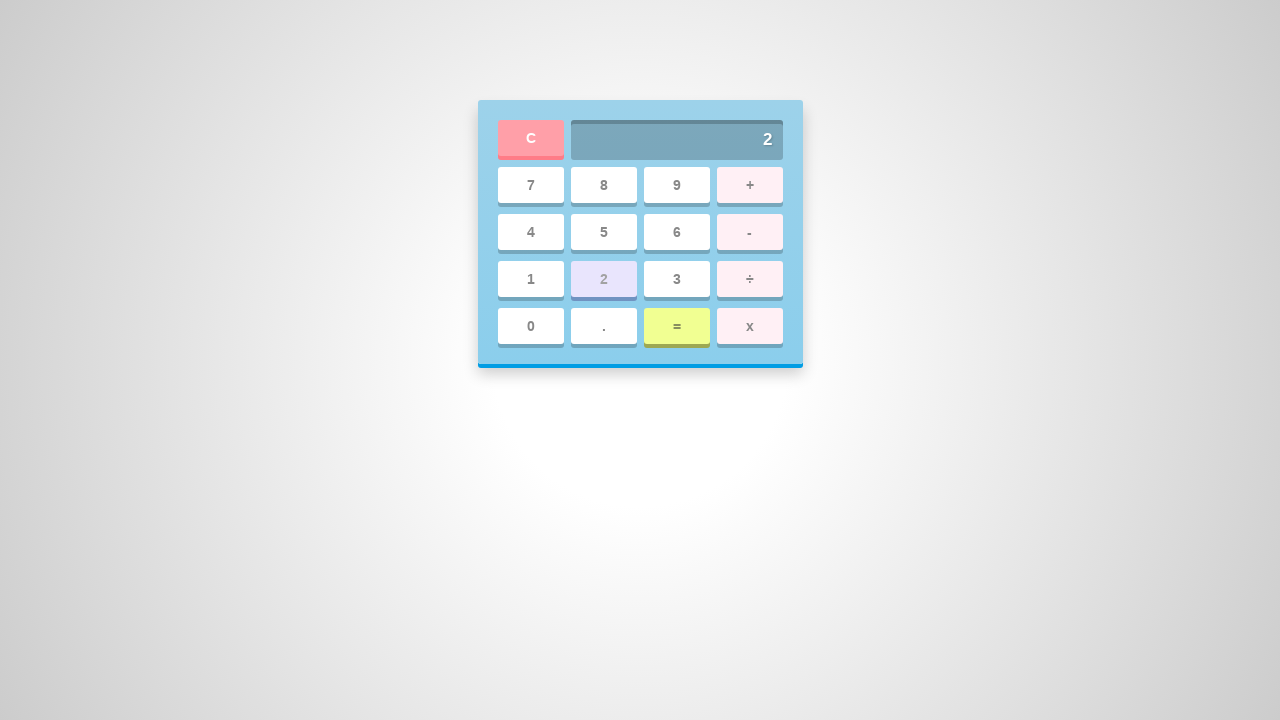

Clicked add button at (750, 185) on #add
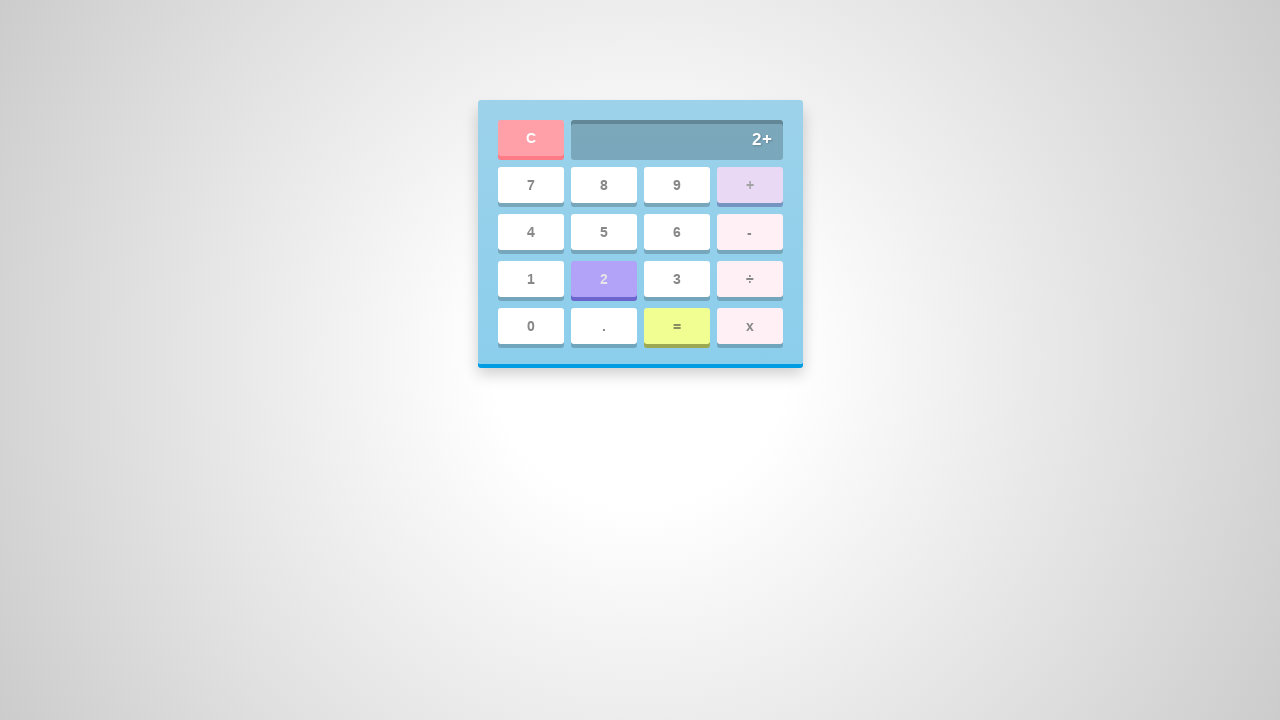

Clicked number 9 on calculator at (676, 185) on #nine
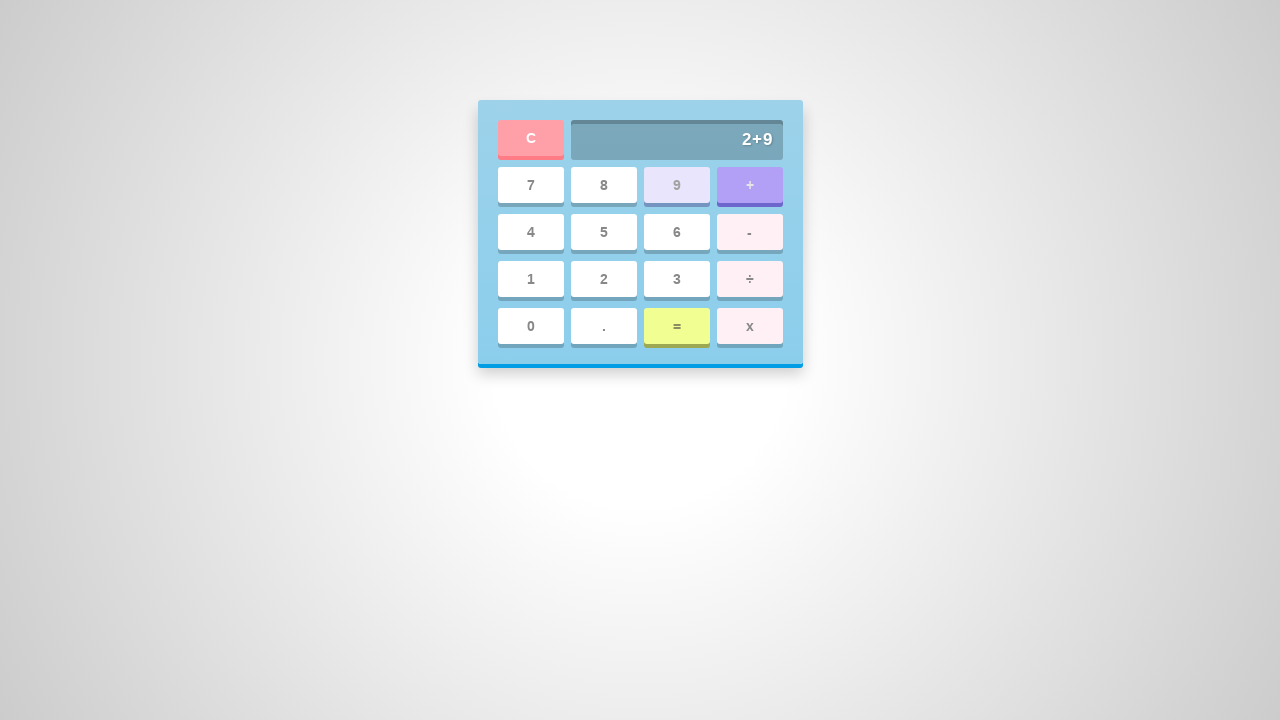

Clicked equals button to calculate result at (676, 326) on #equal
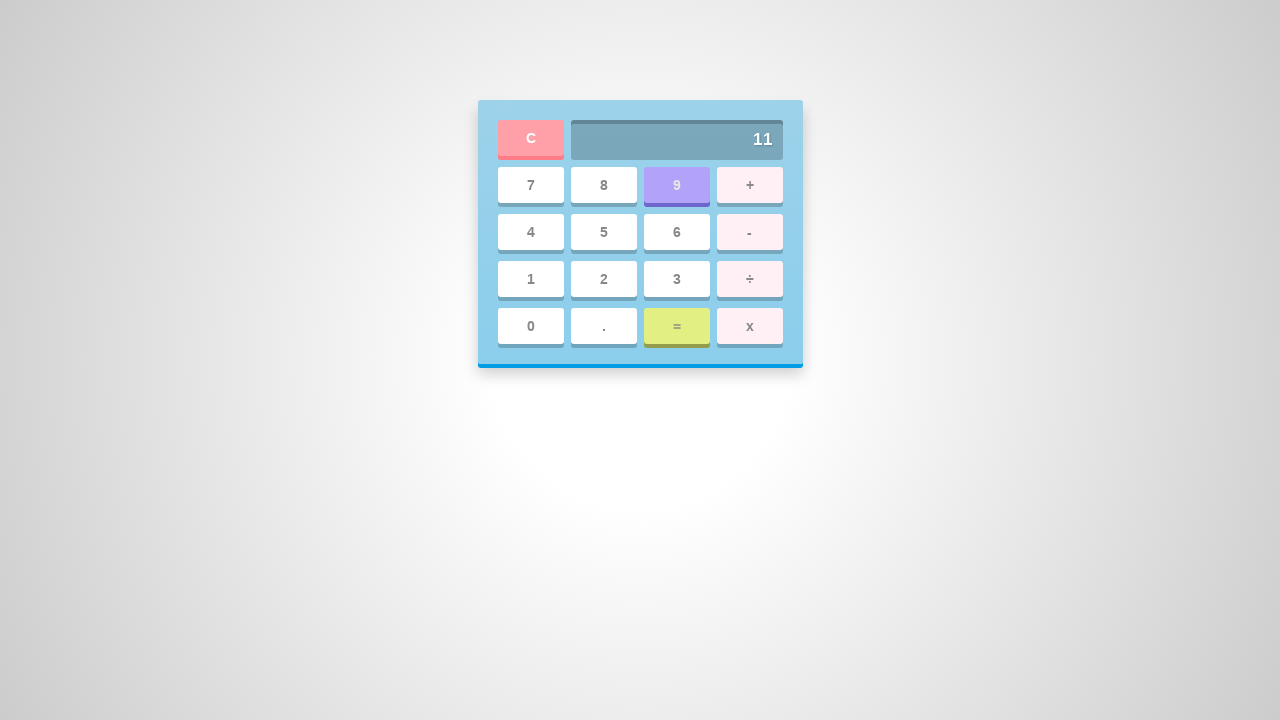

Retrieved result from calculator screen
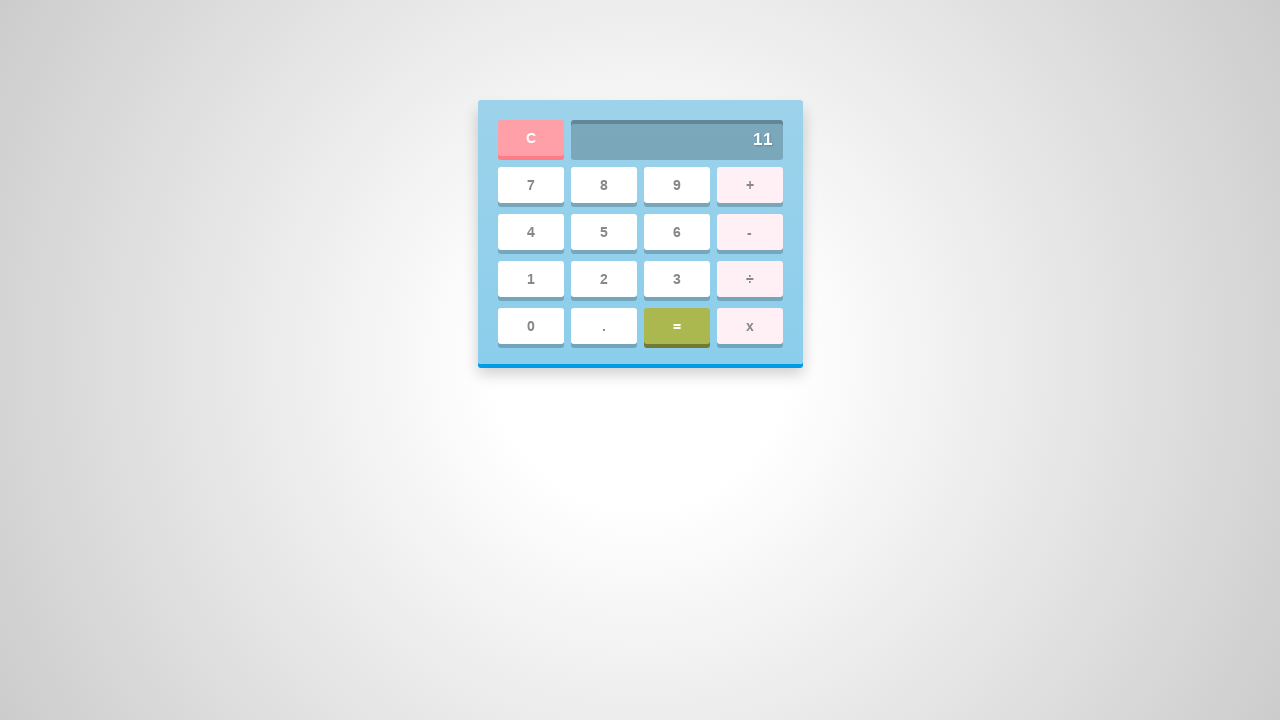

Assertion passed: 2 + 9 = 11
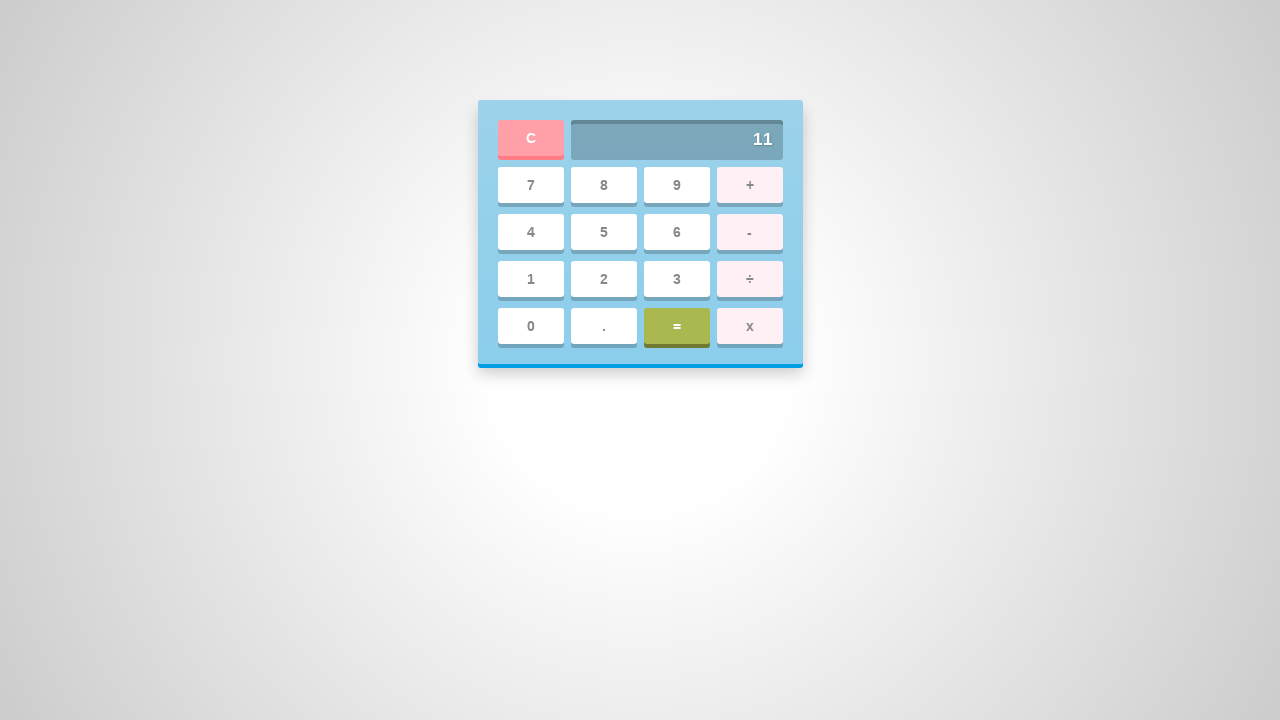

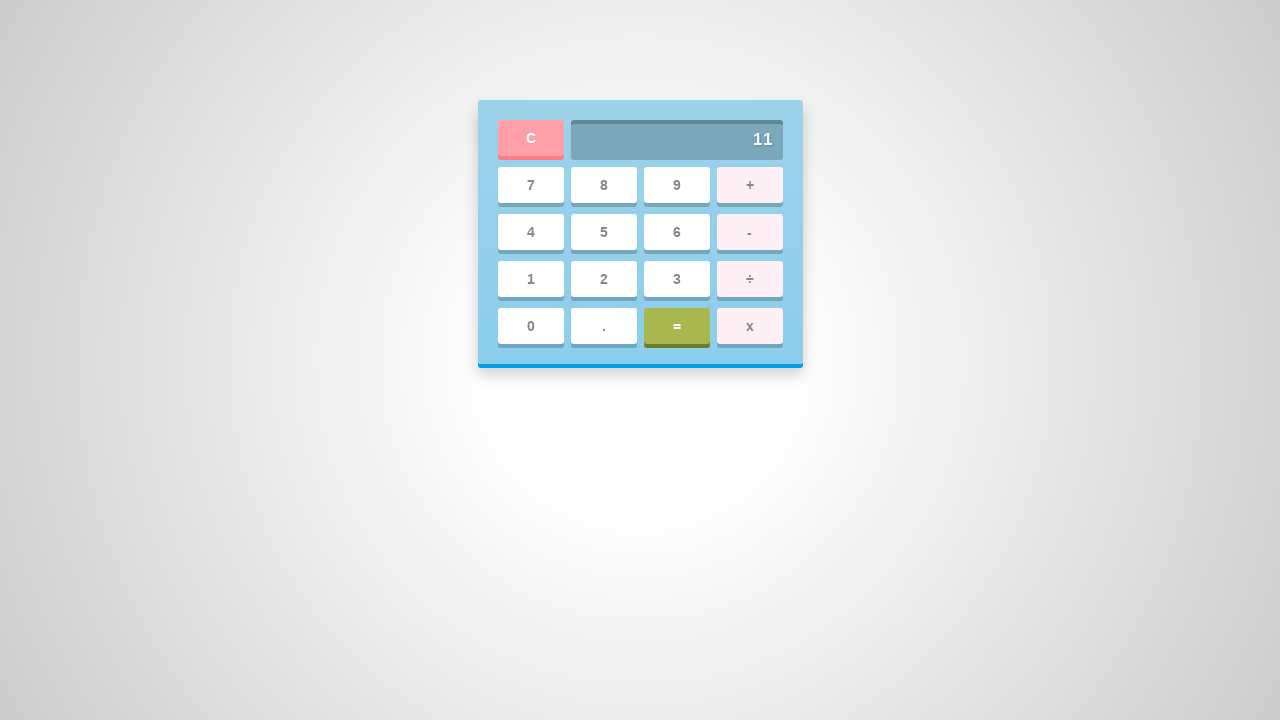